Tests displaying Growl-style notifications on a webpage by injecting jQuery and jQuery Growl library via JavaScript execution, then triggering various notification messages (plain, error, notice, warning) in the browser.

Starting URL: http://the-internet.herokuapp.com

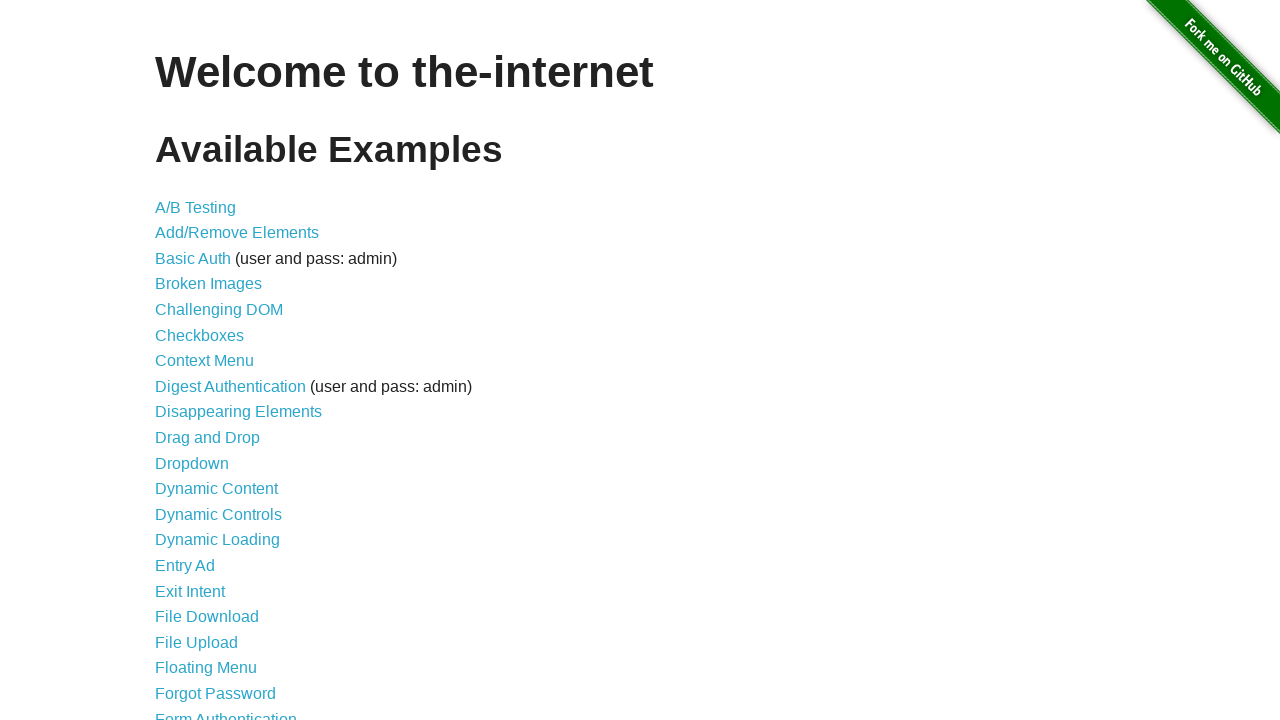

Injected jQuery library into page
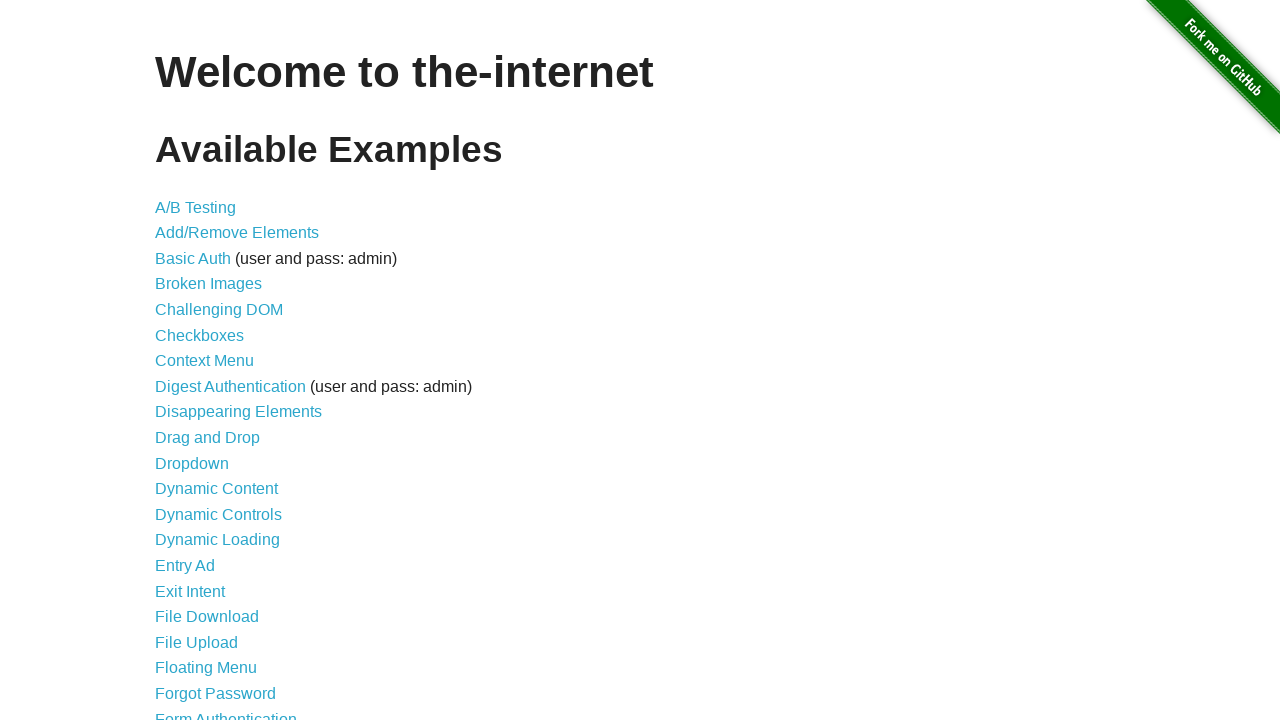

jQuery library loaded and available
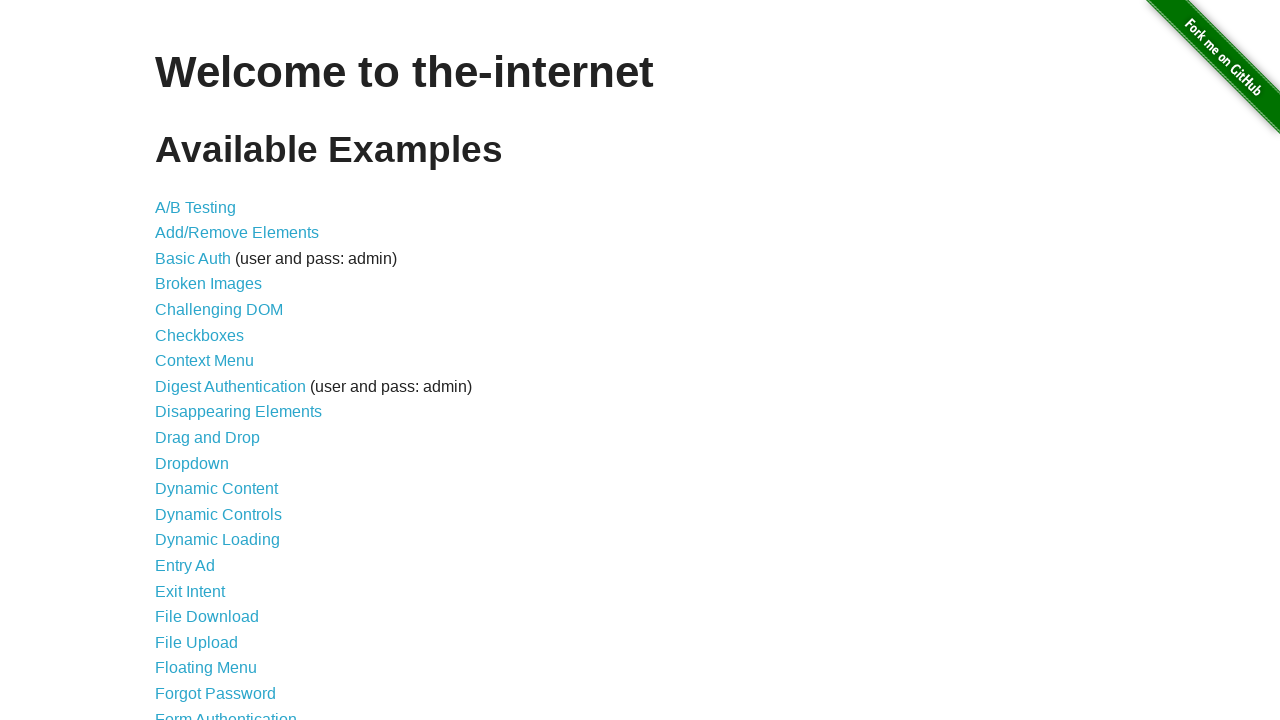

jQuery Growl library script injected
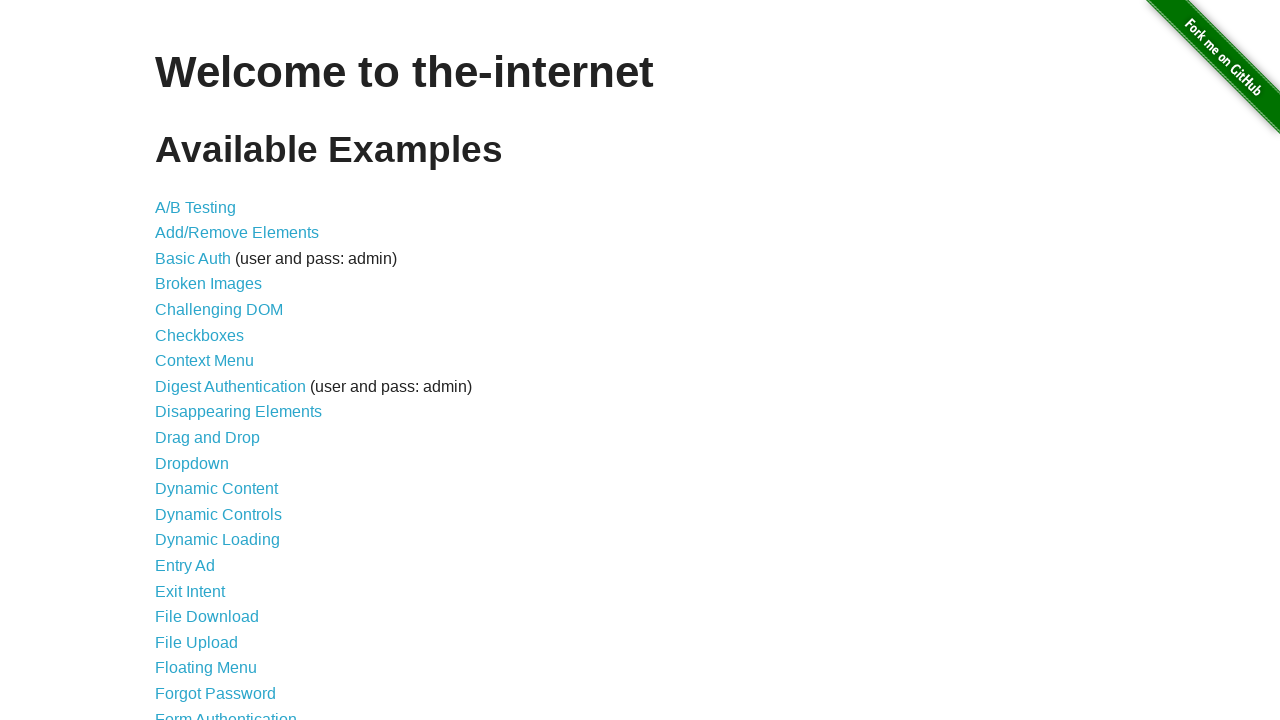

jQuery Growl CSS stylesheet added to page
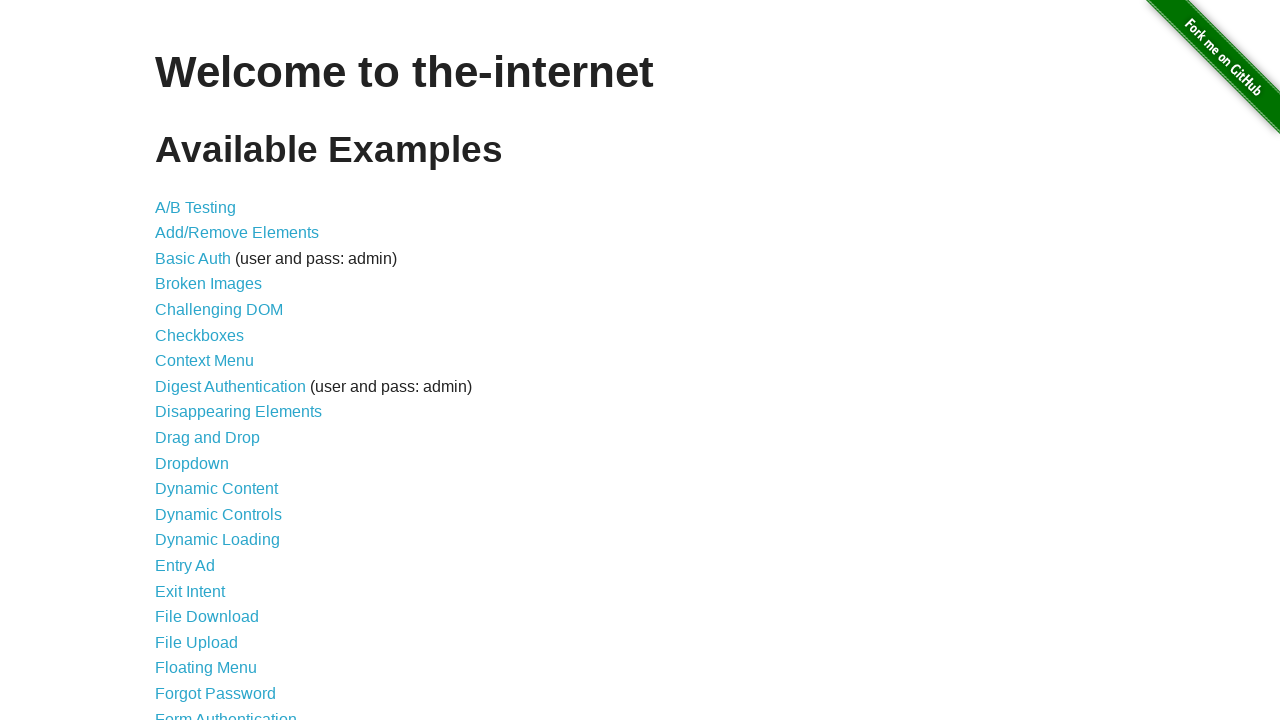

jQuery Growl library loaded and available
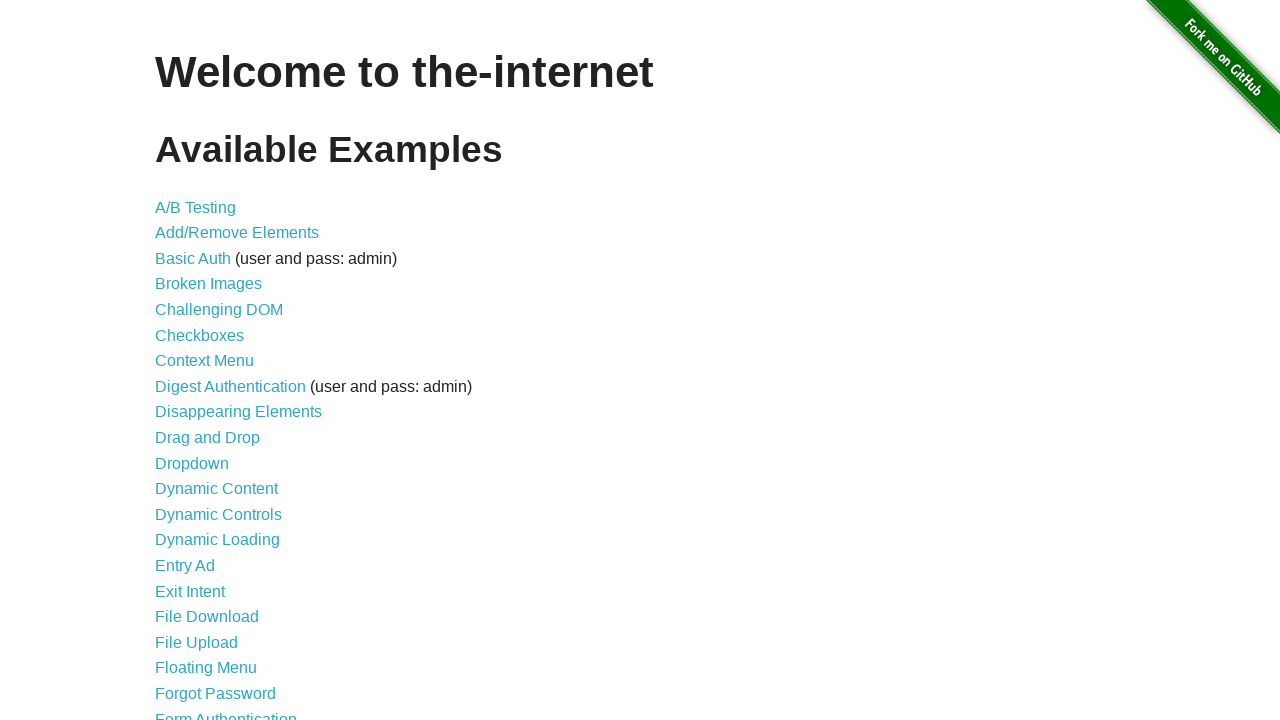

Triggered plain notification with title 'GET' and message '/'
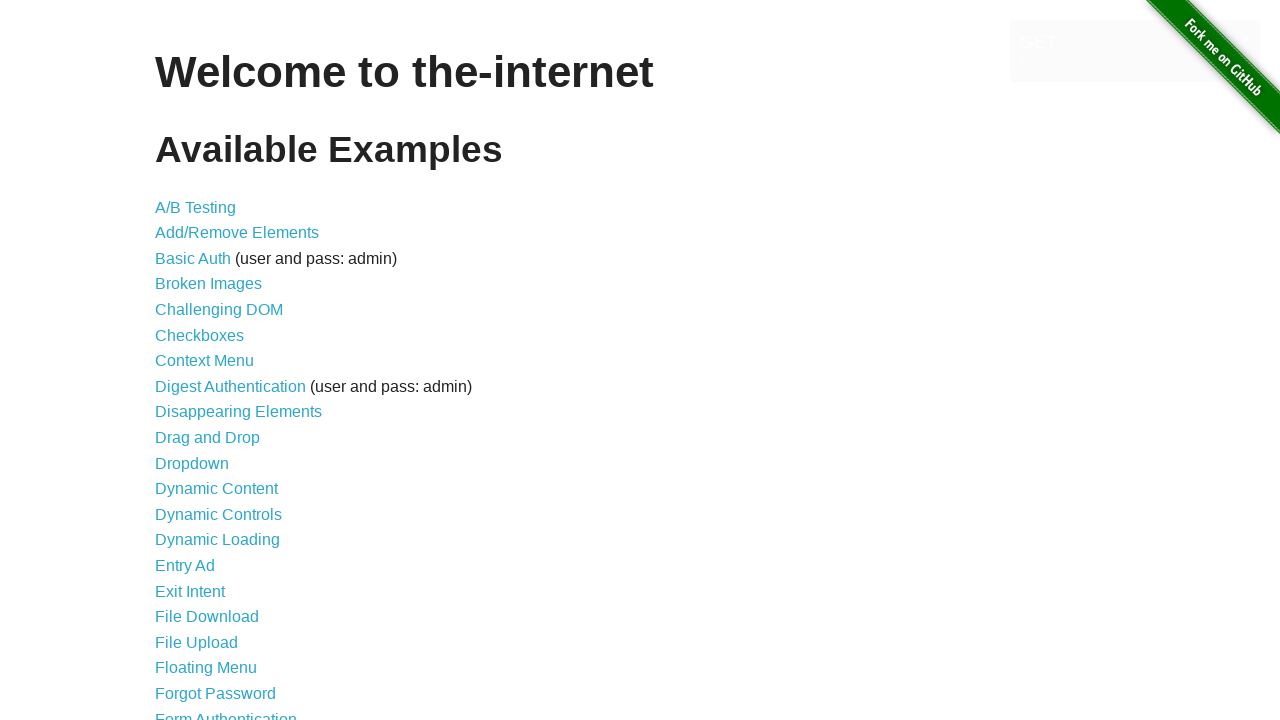

Triggered error notification with title 'ERROR'
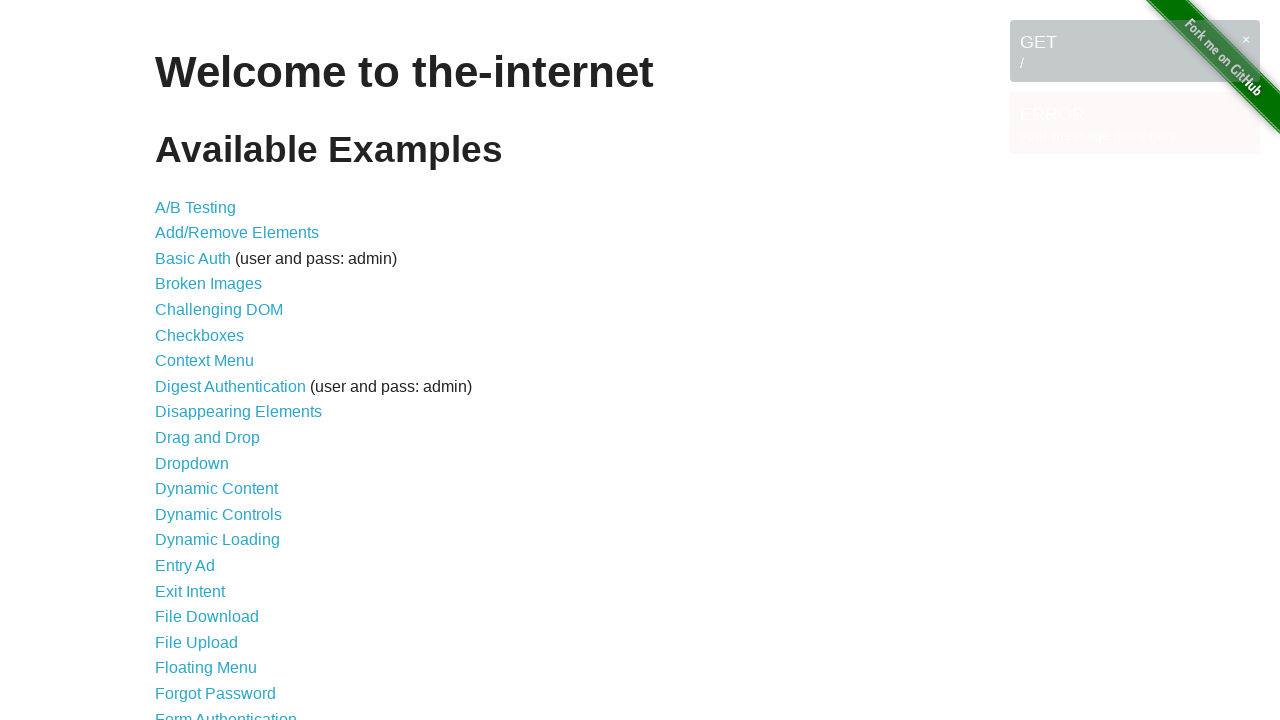

Triggered notice notification with title 'Notice'
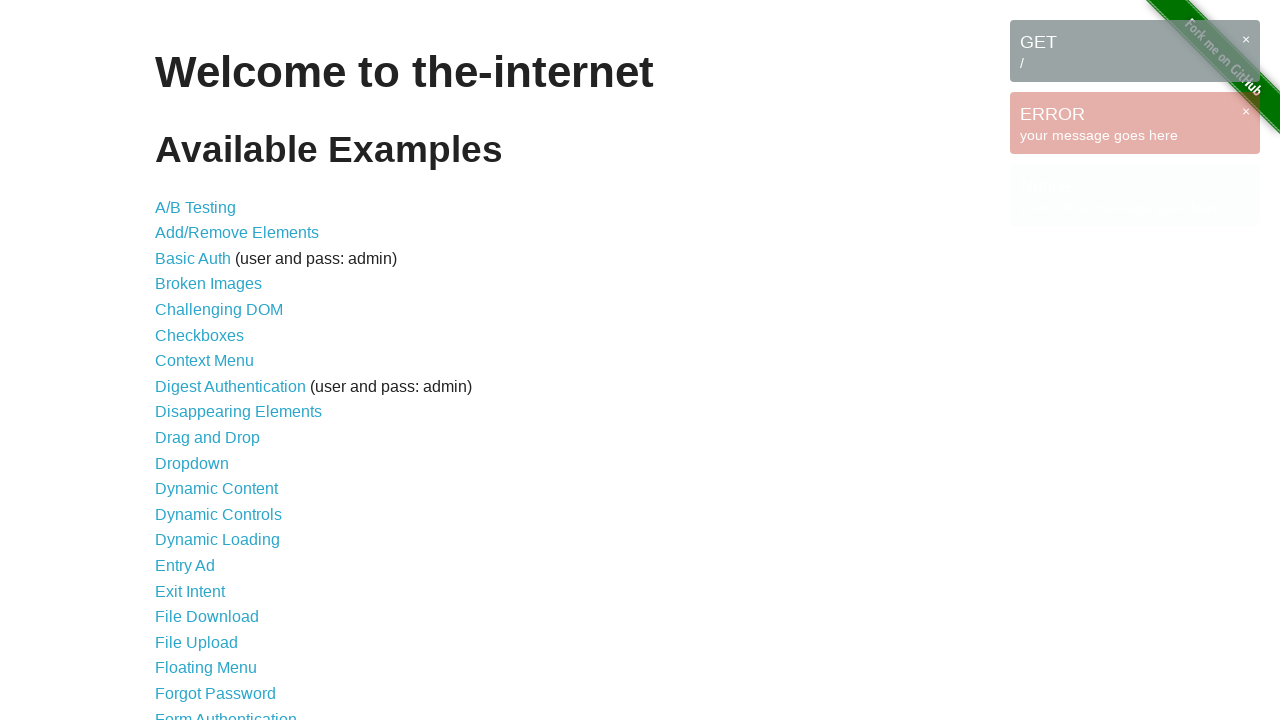

Triggered warning notification with title 'Warning!'
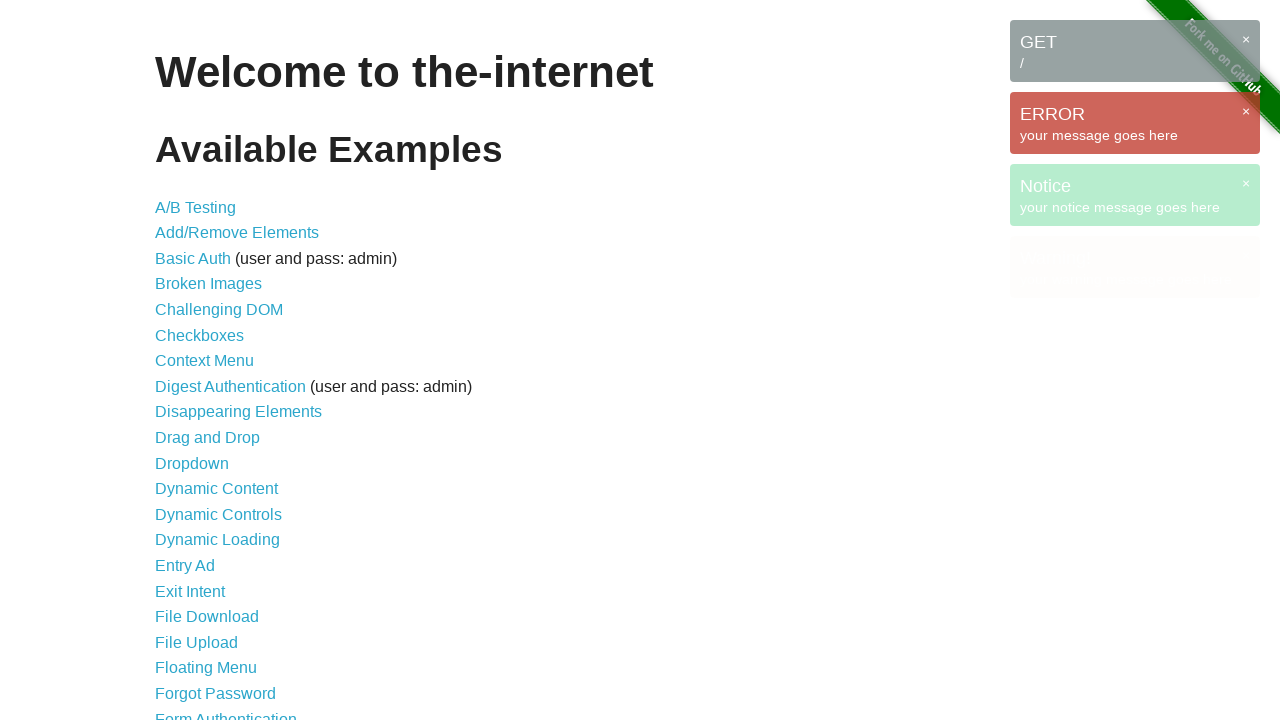

All Growl notification messages are visible on page
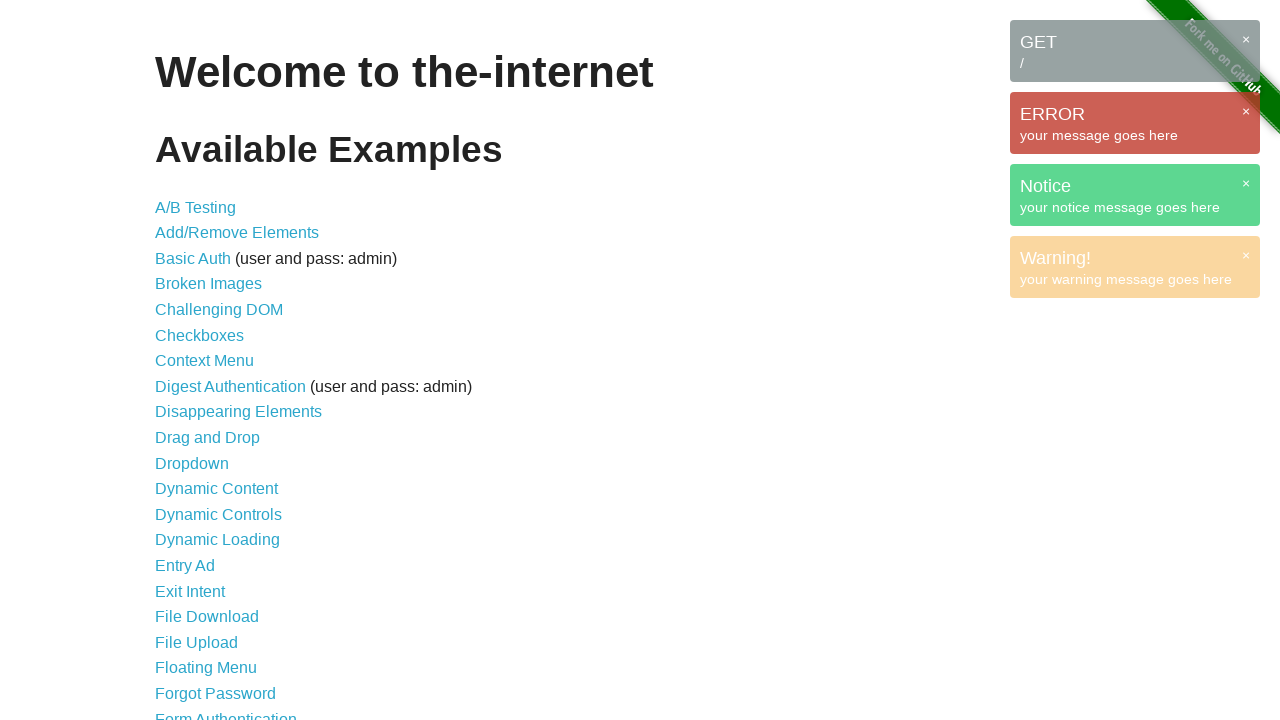

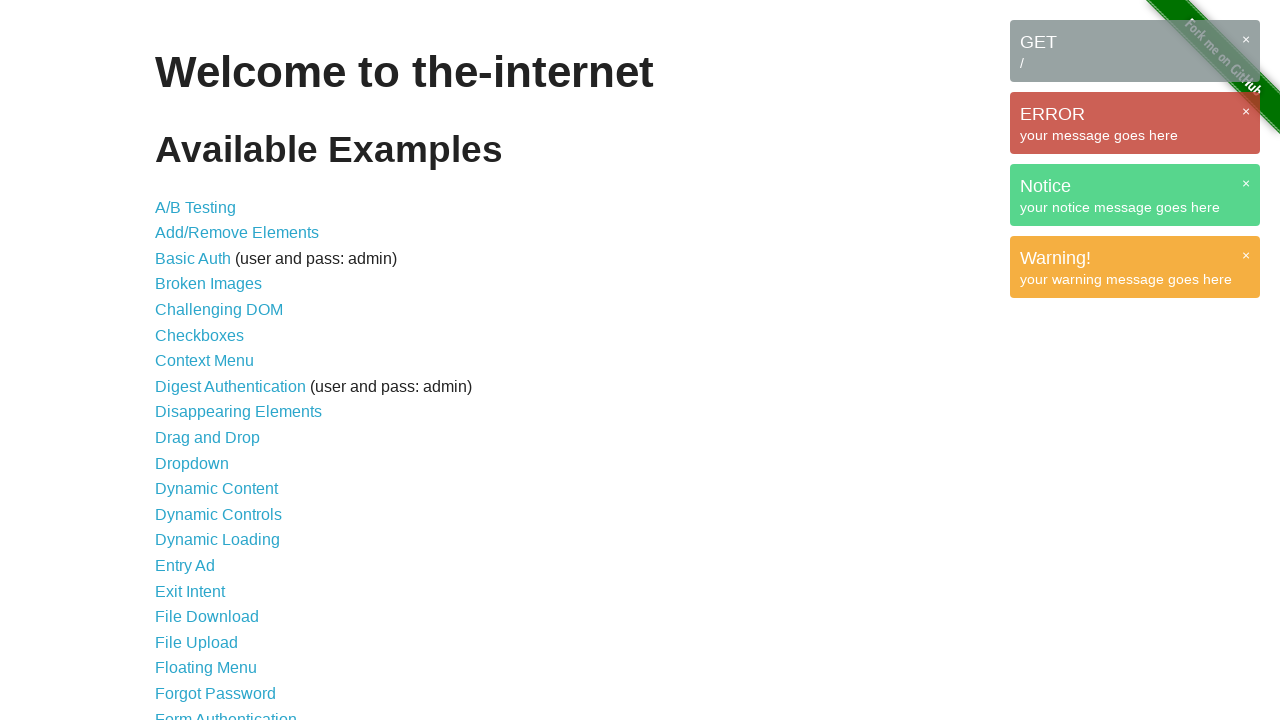